Navigates to OrangeHRM demo login page and clicks on the "OrangeHRM, Inc" link (likely a footer/branding link)

Starting URL: https://opensource-demo.orangehrmlive.com/web/index.php/auth/login

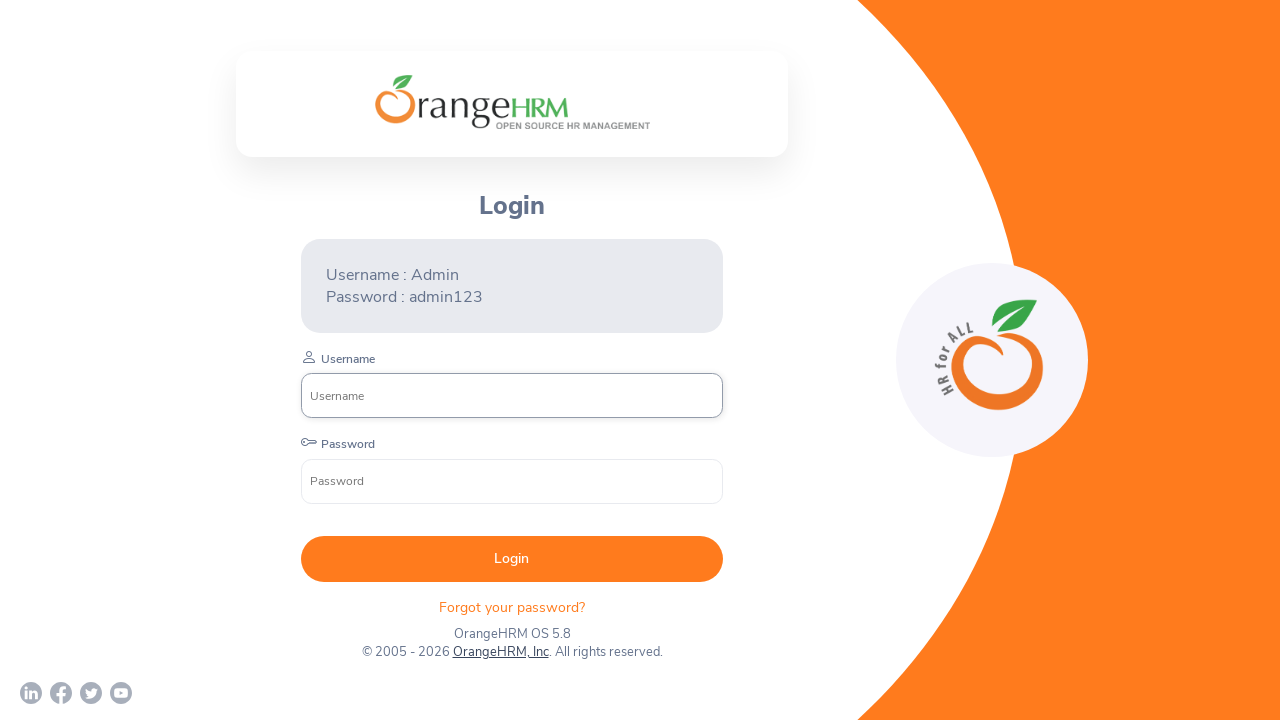

Navigated to OrangeHRM demo login page
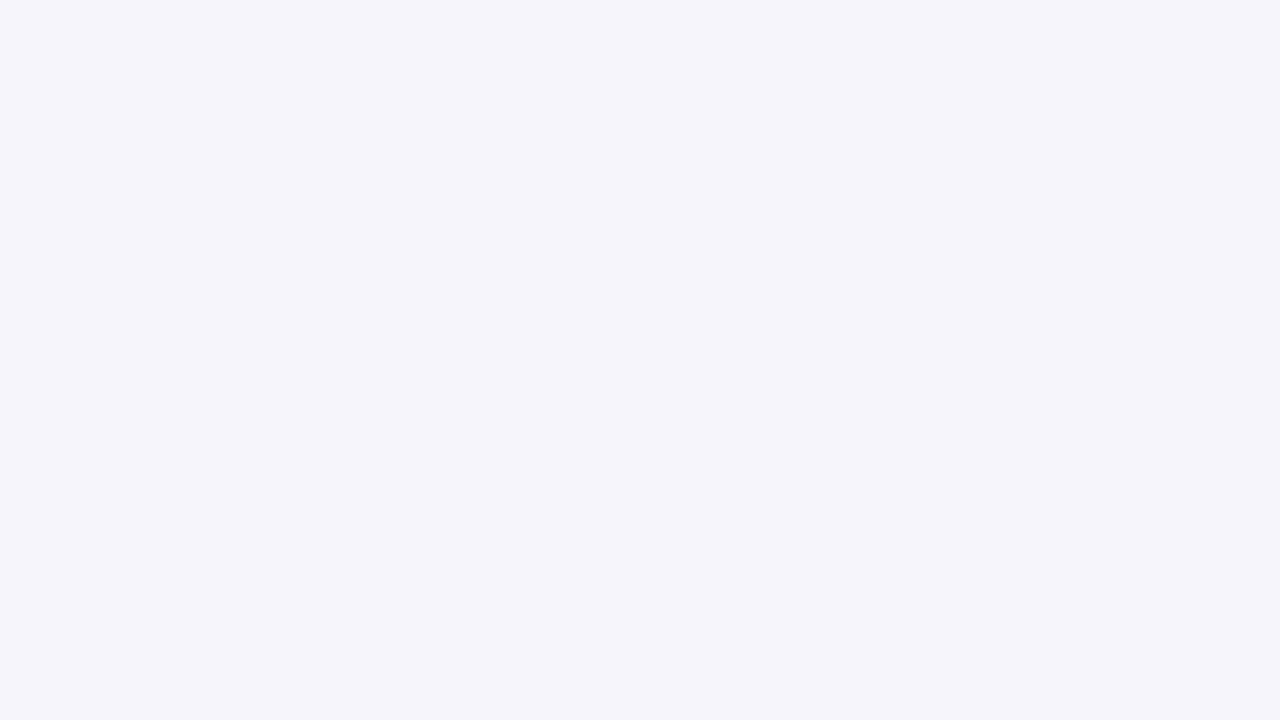

Clicked on the 'OrangeHRM, Inc' link at (497, 644) on a:text('OrangeHRM, Inc')
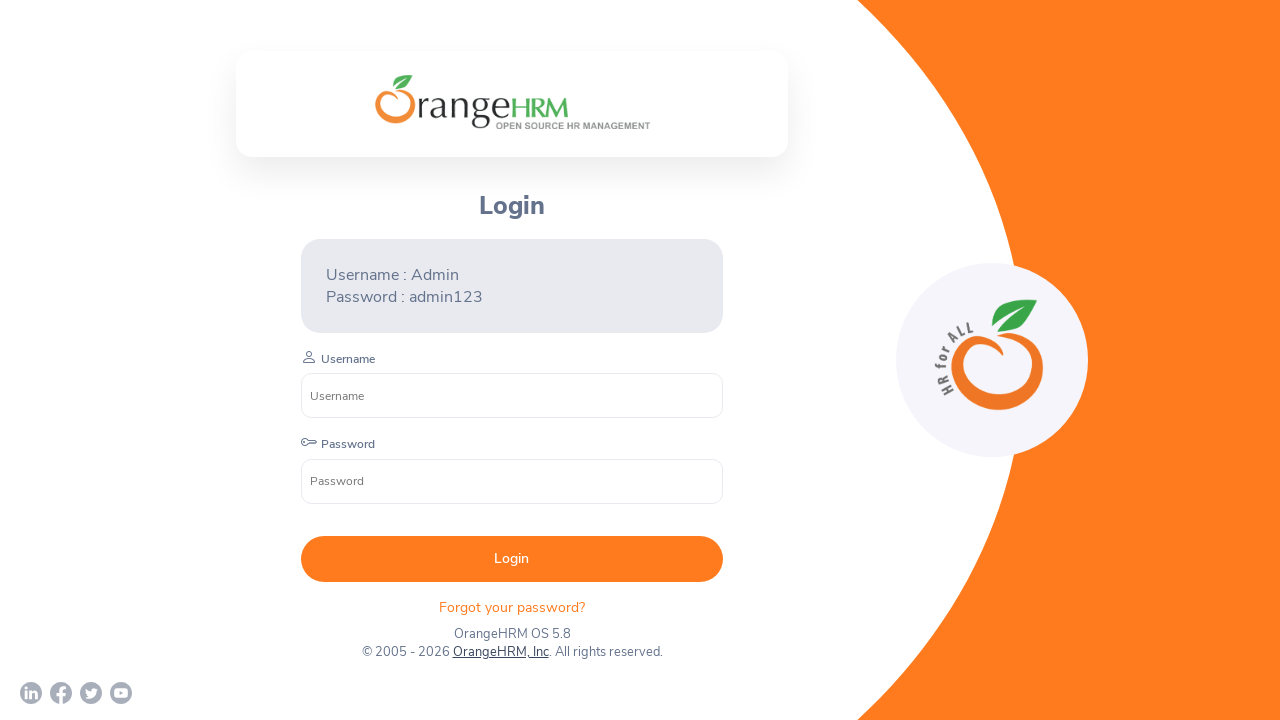

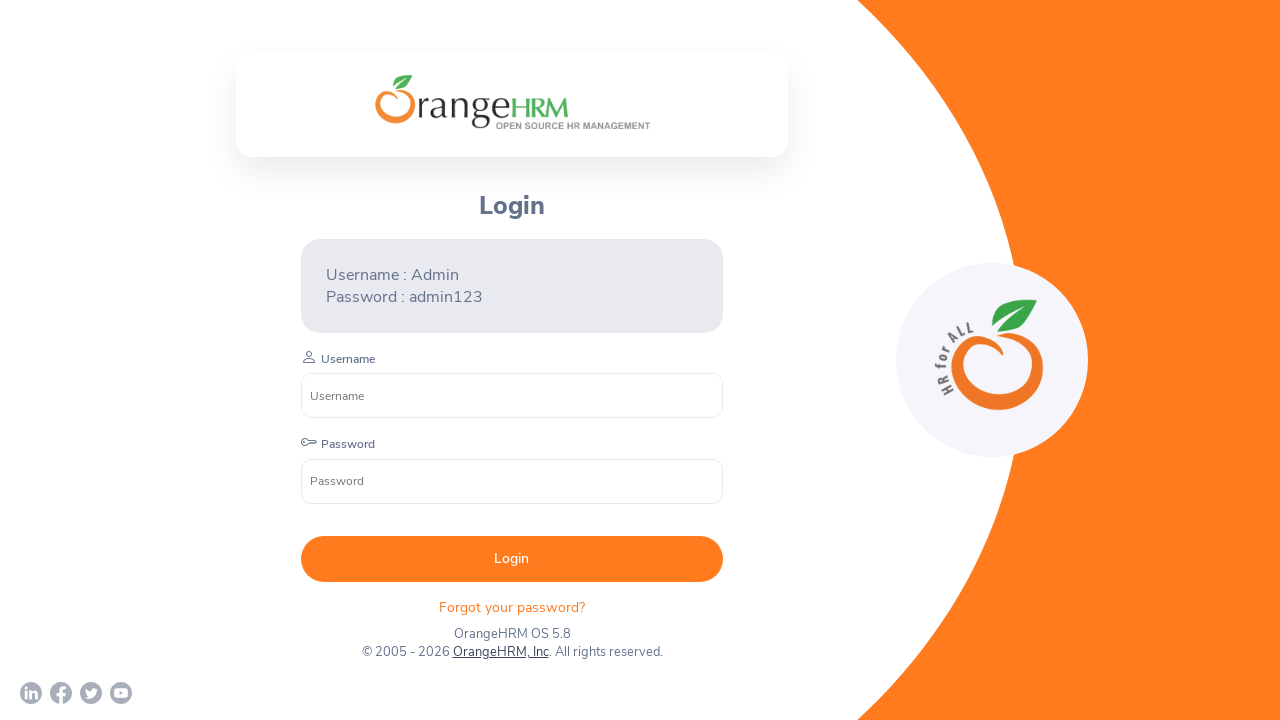